Retrieves a value from an element attribute, calculates a mathematical result, and fills a form with the answer along with selecting checkbox and radio button options before submitting

Starting URL: http://suninjuly.github.io/get_attribute.html

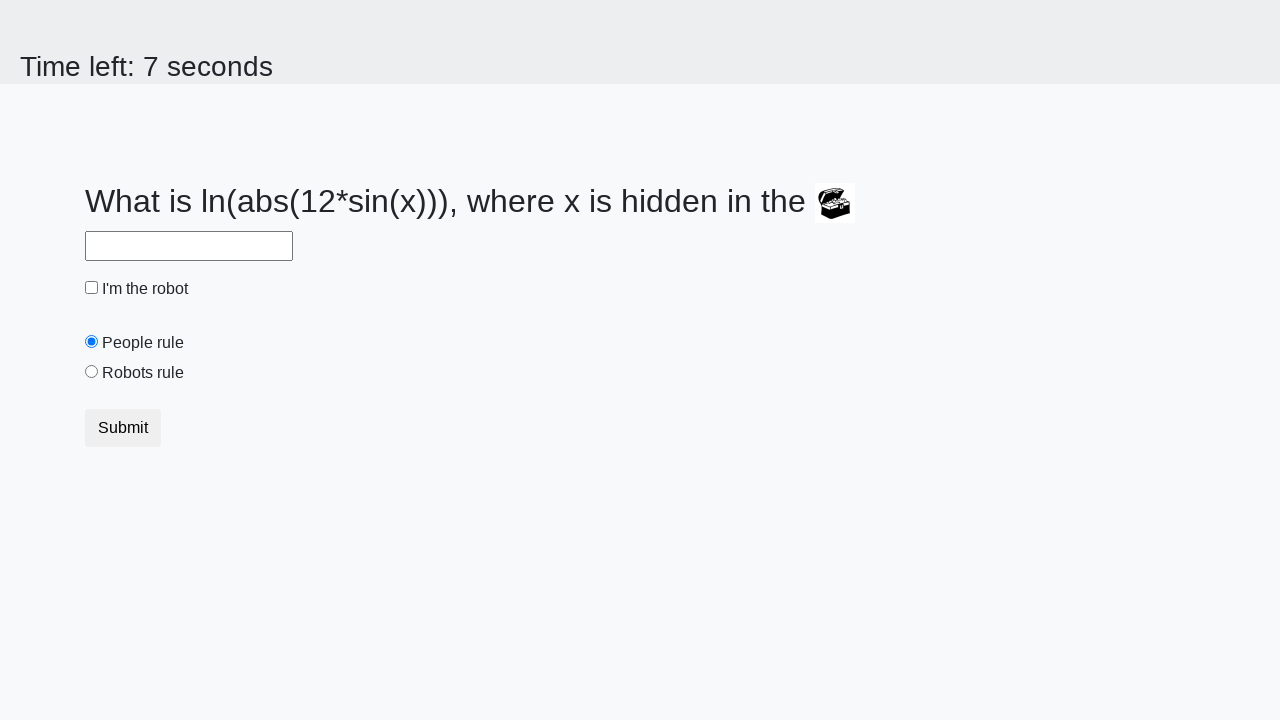

Located treasure element
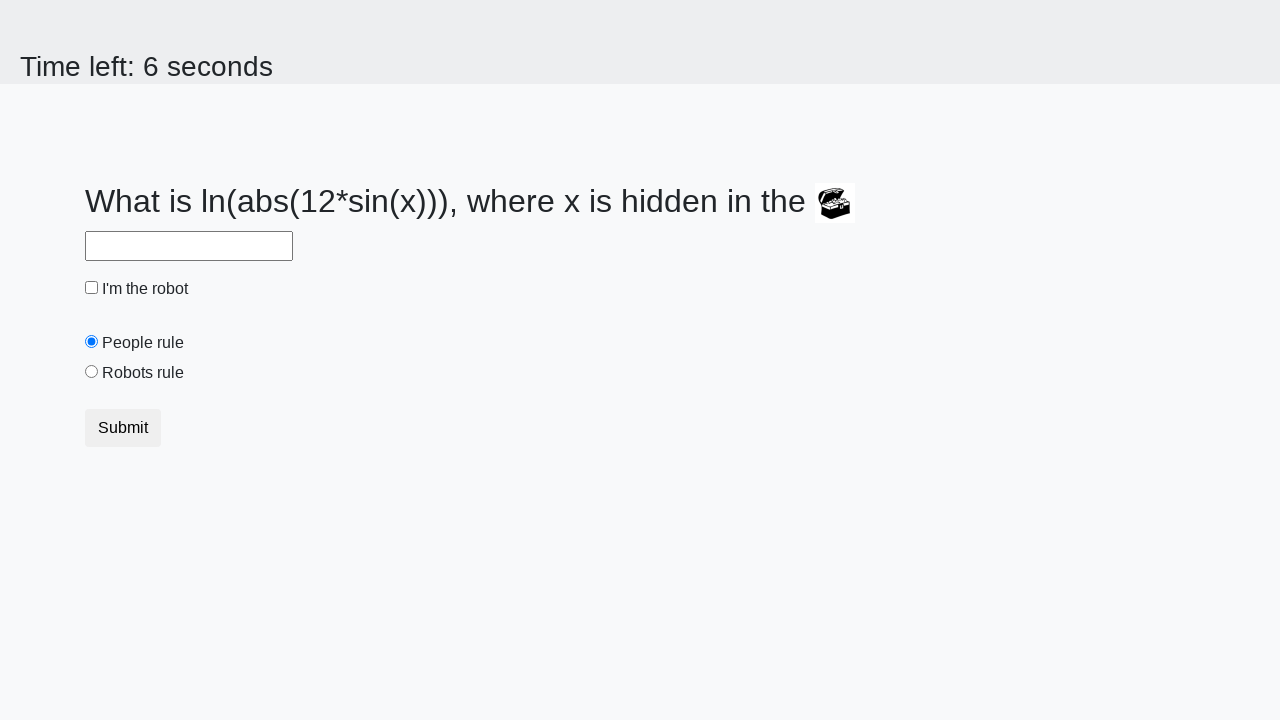

Retrieved valuex attribute from treasure element
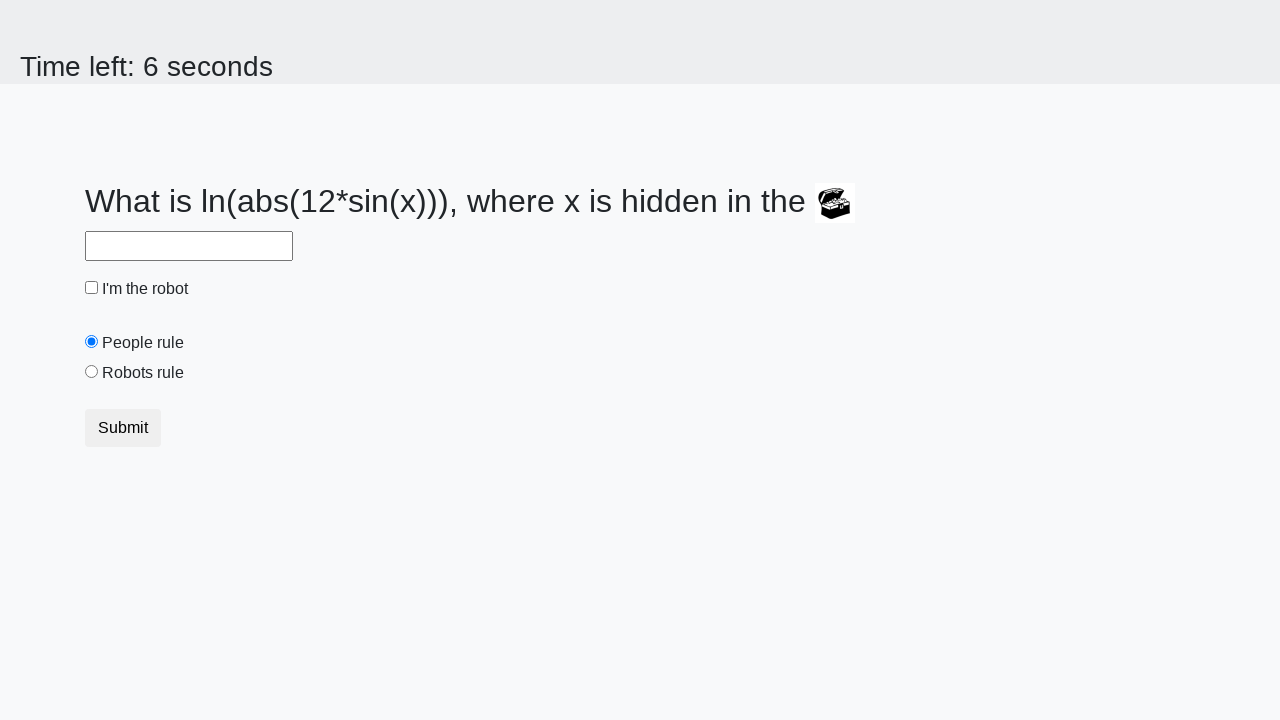

Calculated mathematical result from valuex using logarithmic function
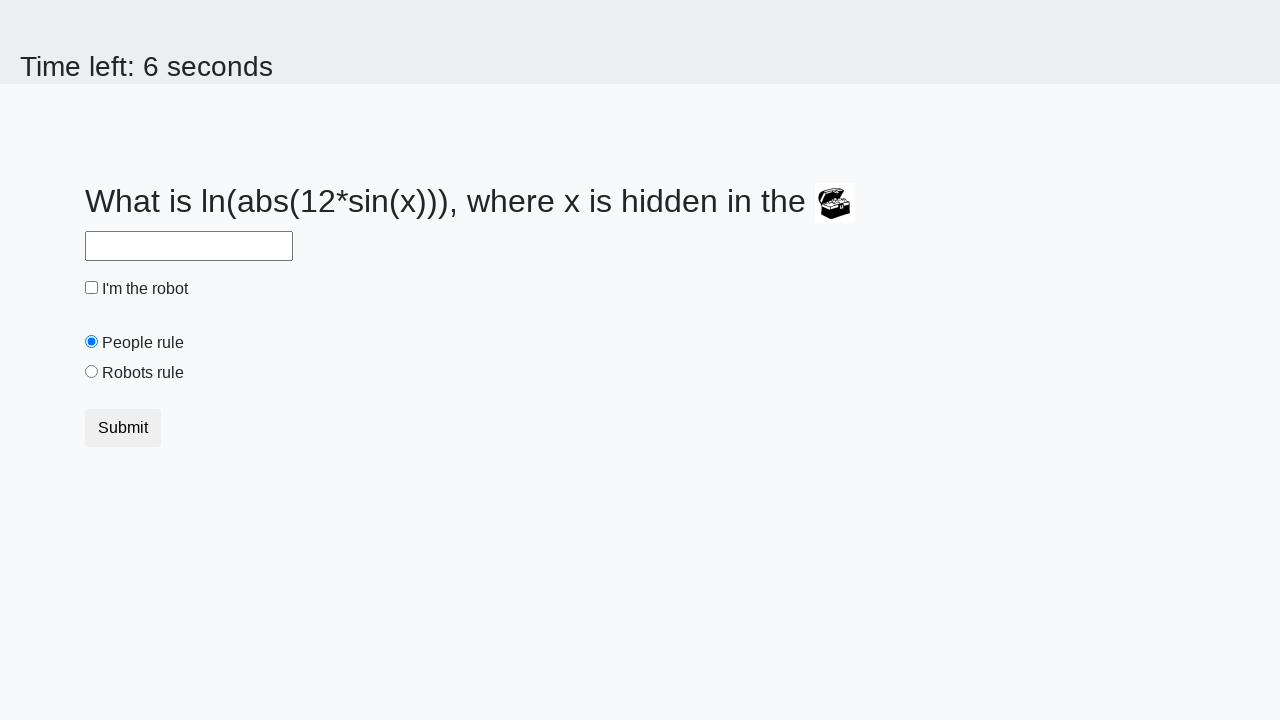

Filled answer field with calculated result on input#answer
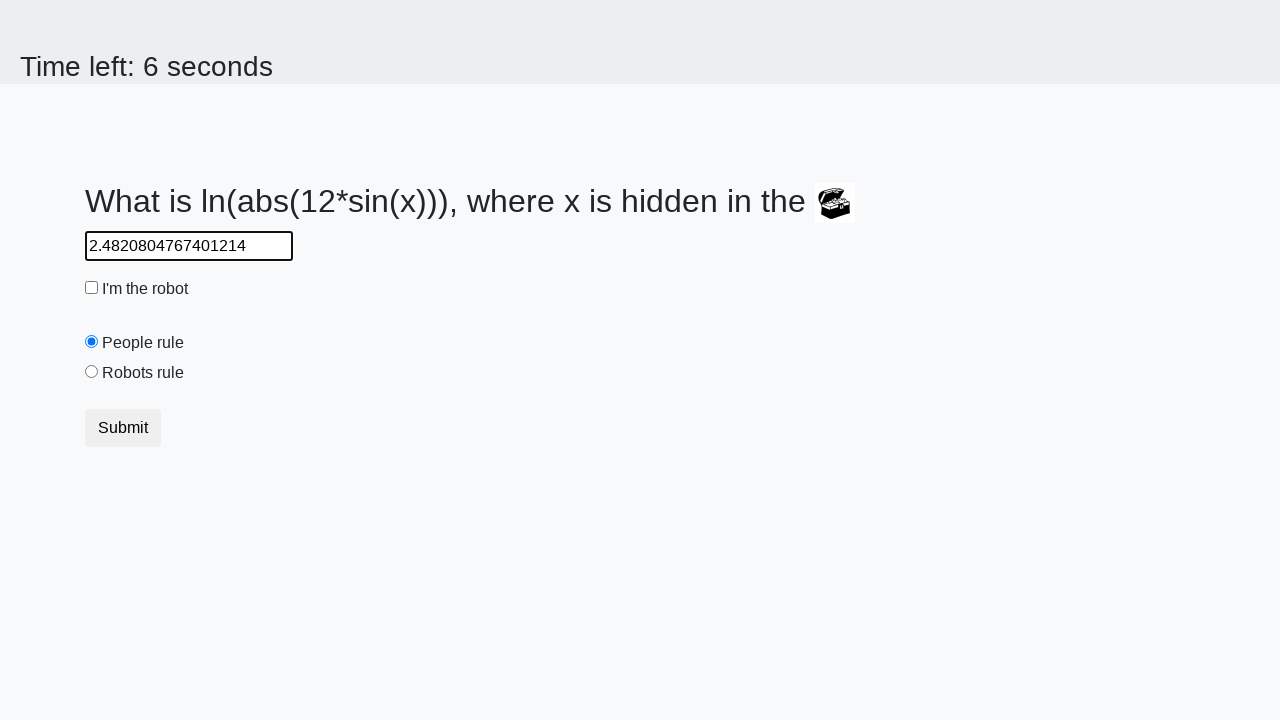

Checked the robot checkbox at (92, 288) on input#robotCheckbox
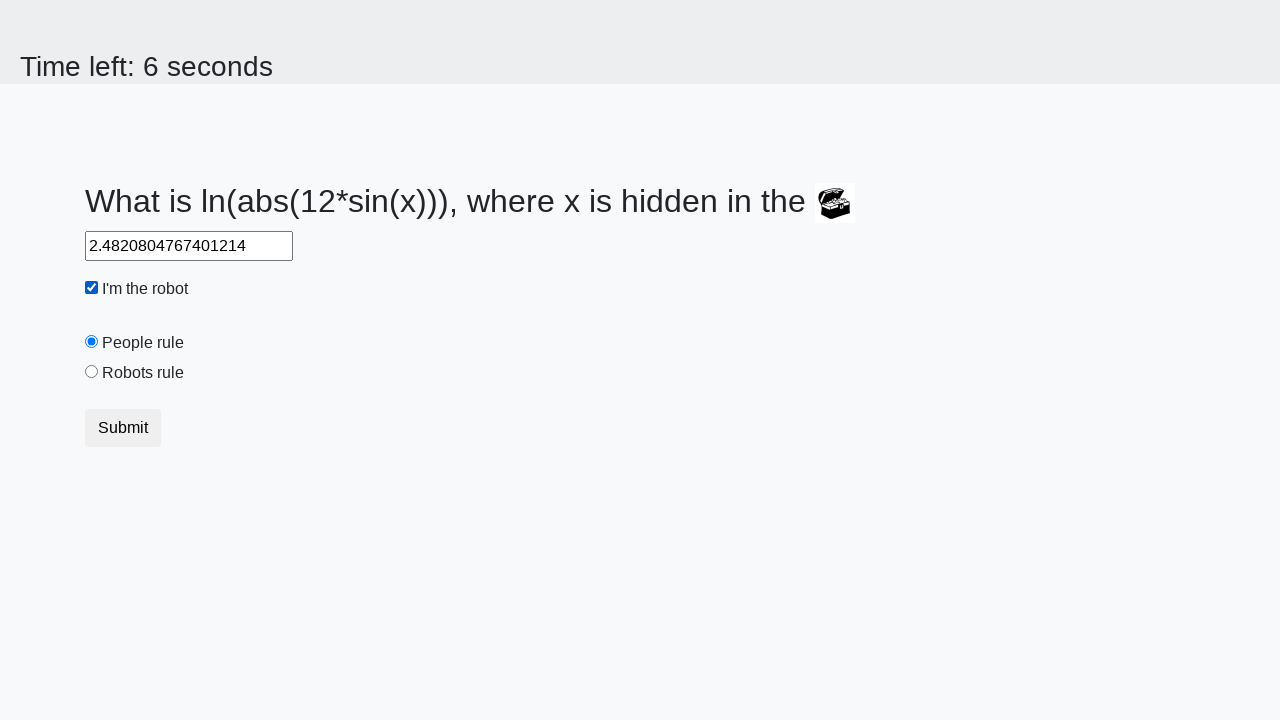

Selected the robots rule radio button at (92, 372) on input#robotsRule
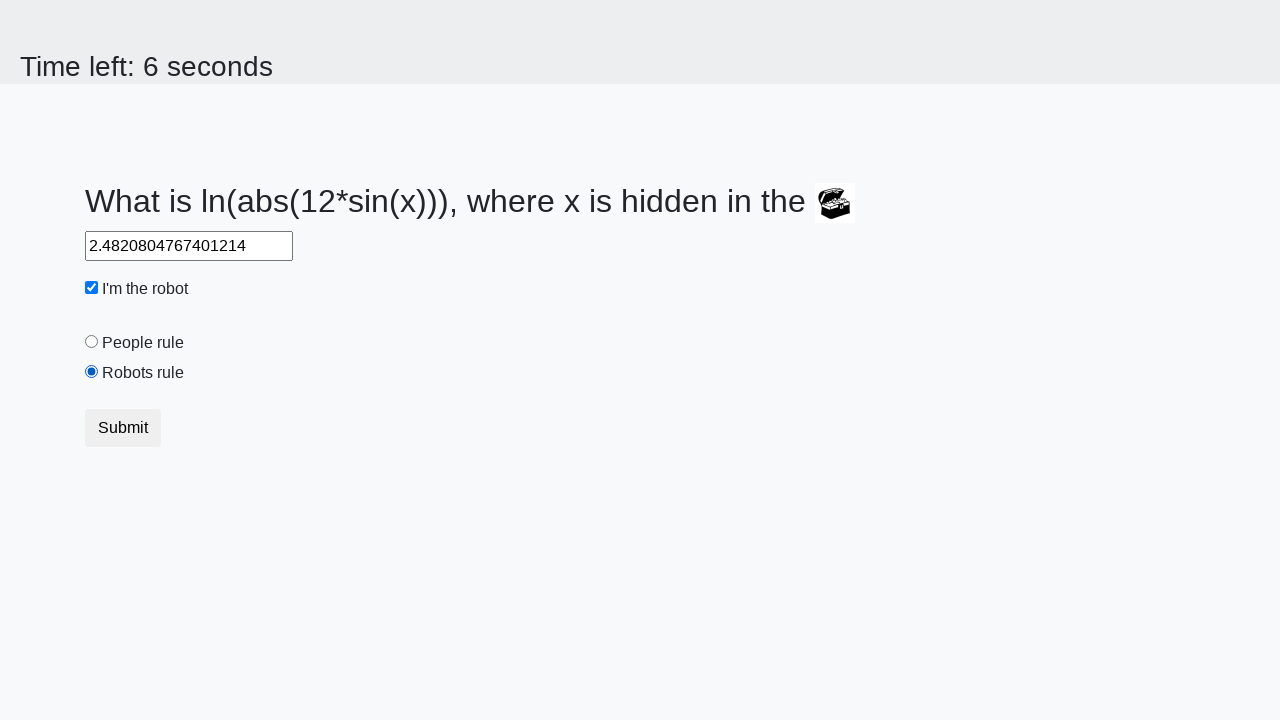

Submitted the form at (123, 428) on button[type="submit"]
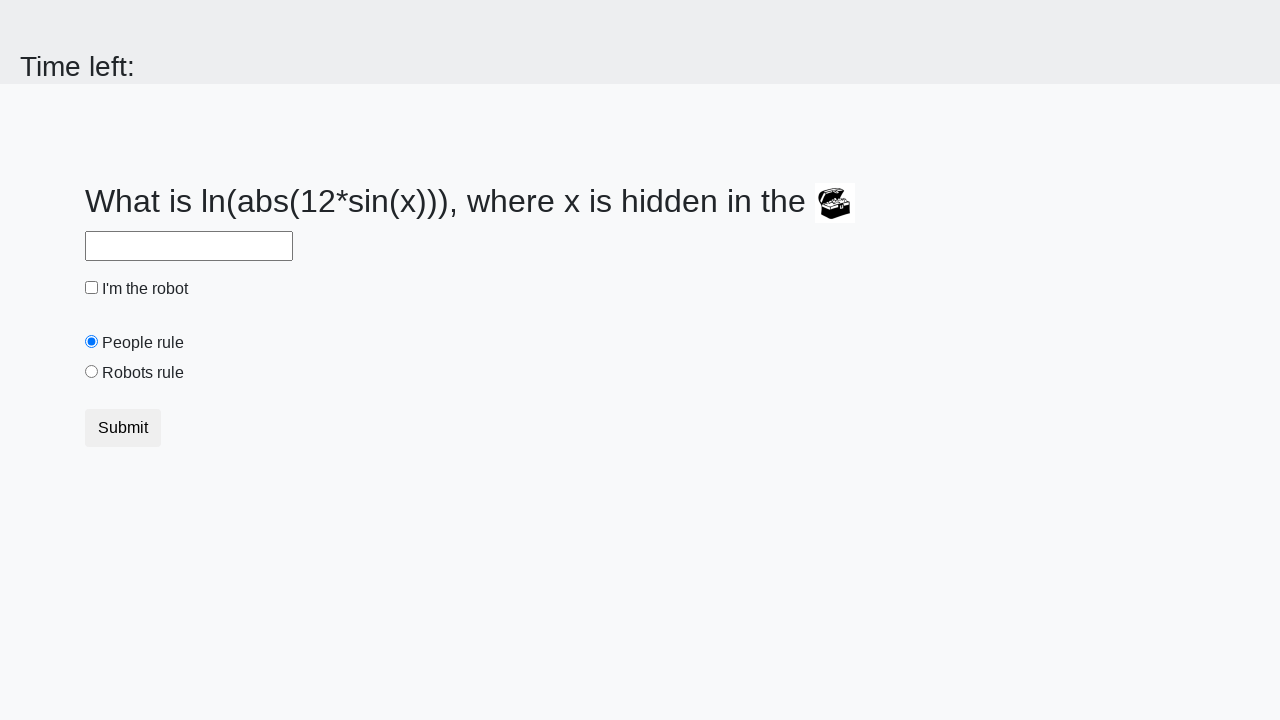

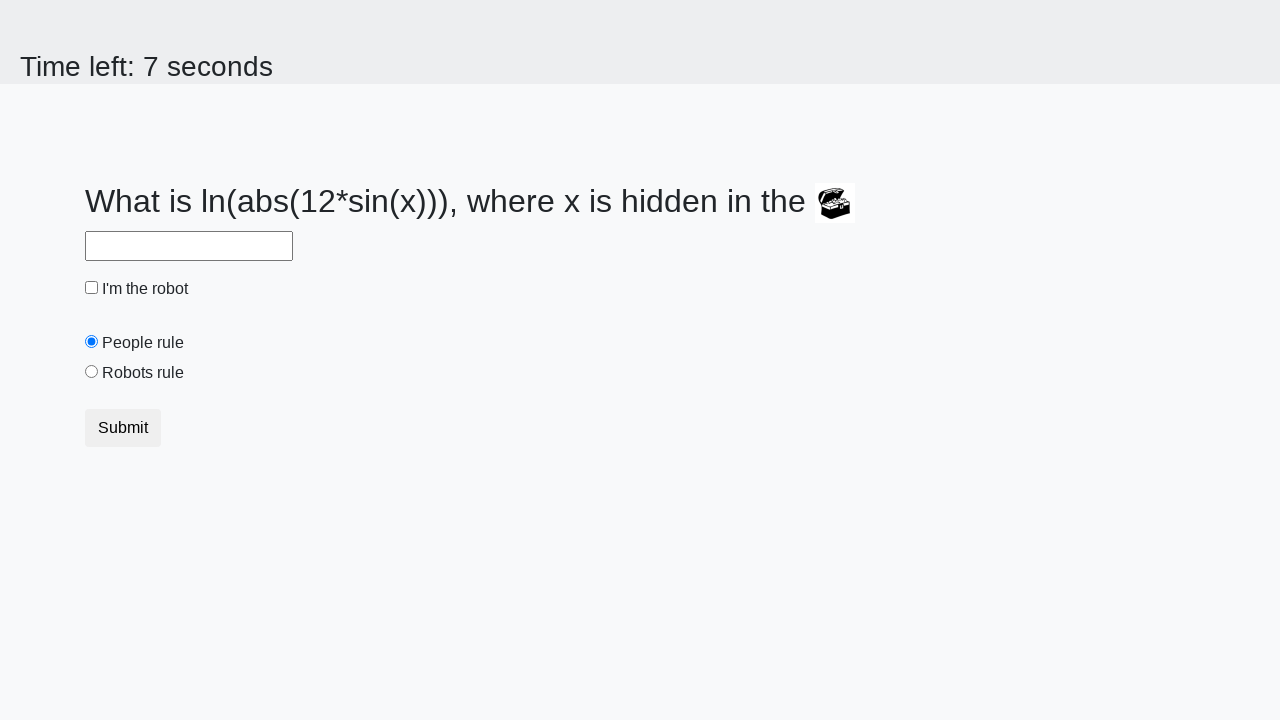